Tests browsing programming languages by category letter by clicking on "Browse Languages" menu, selecting category "X", and verifying all displayed languages start with that letter

Starting URL: https://www.99-bottles-of-beer.net/

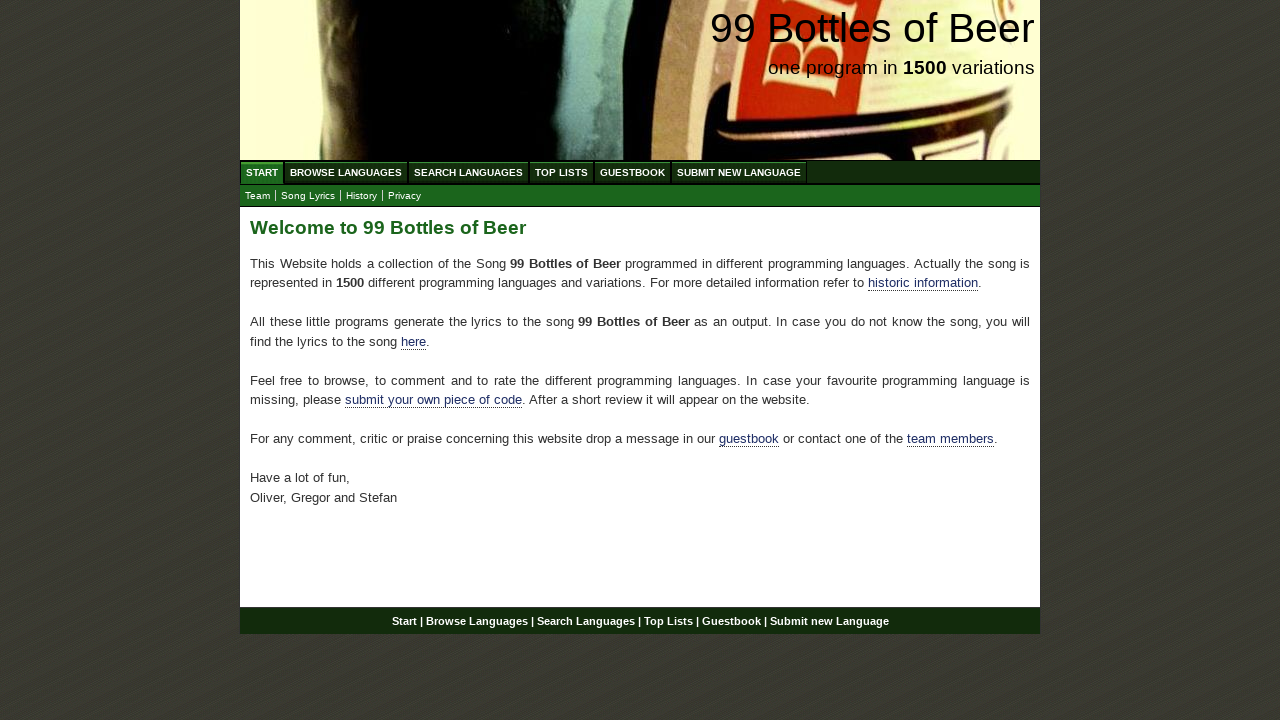

Clicked on 'Browse Languages' menu item at (346, 172) on xpath=//ul[@id='menu']//a[@href='/abc.html']
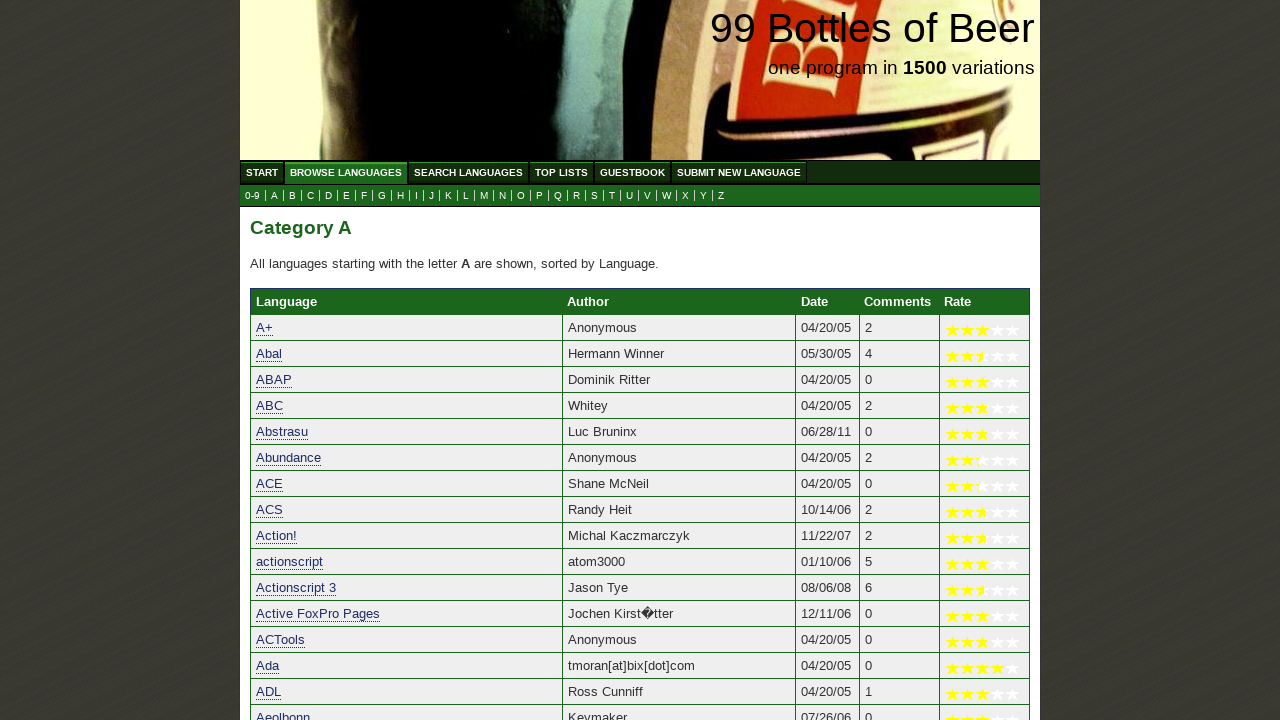

Clicked on category 'X' in the submenu at (686, 196) on xpath=//ul[@id='submenu']//a[@href='x.html']
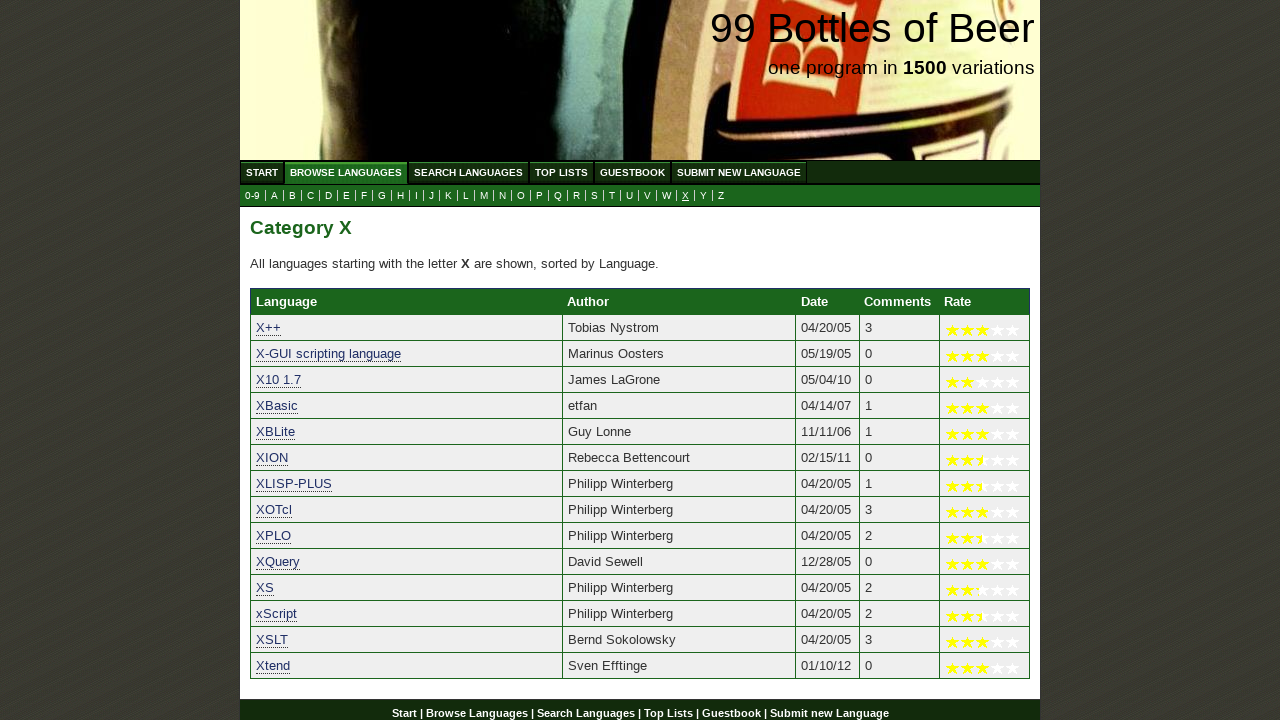

Results table loaded with language entries
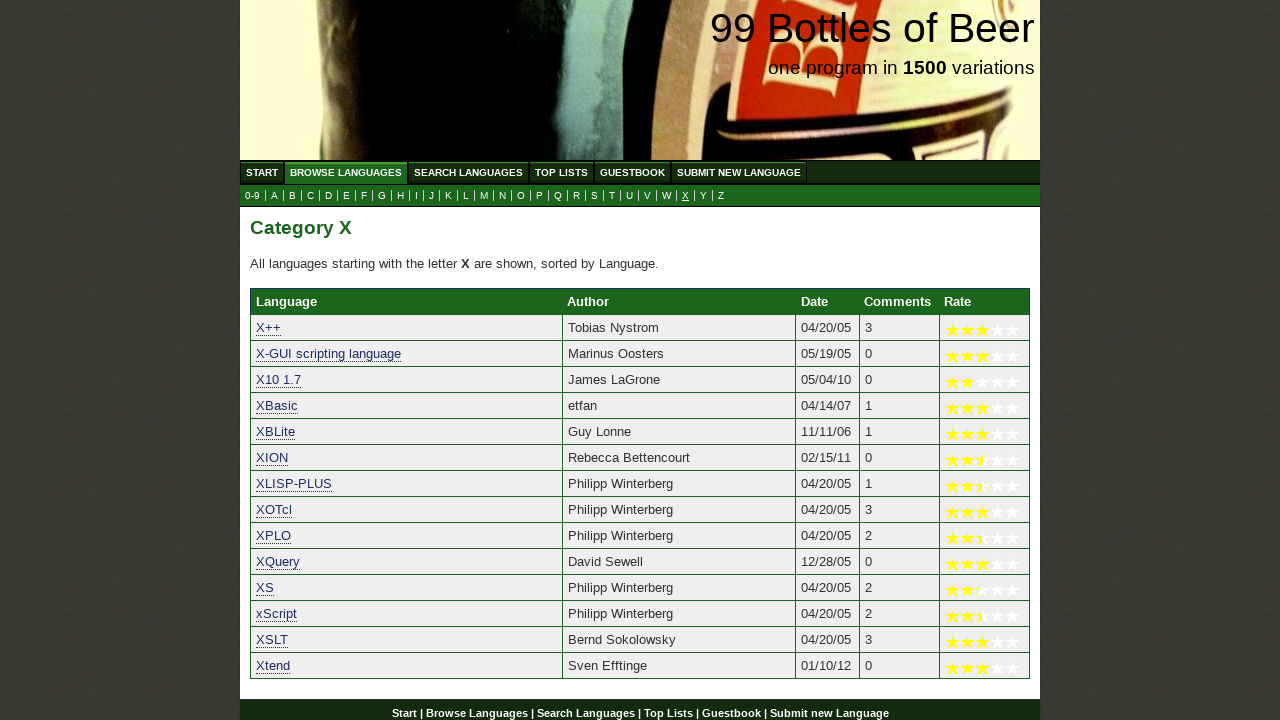

Located all language entries in category 'X'
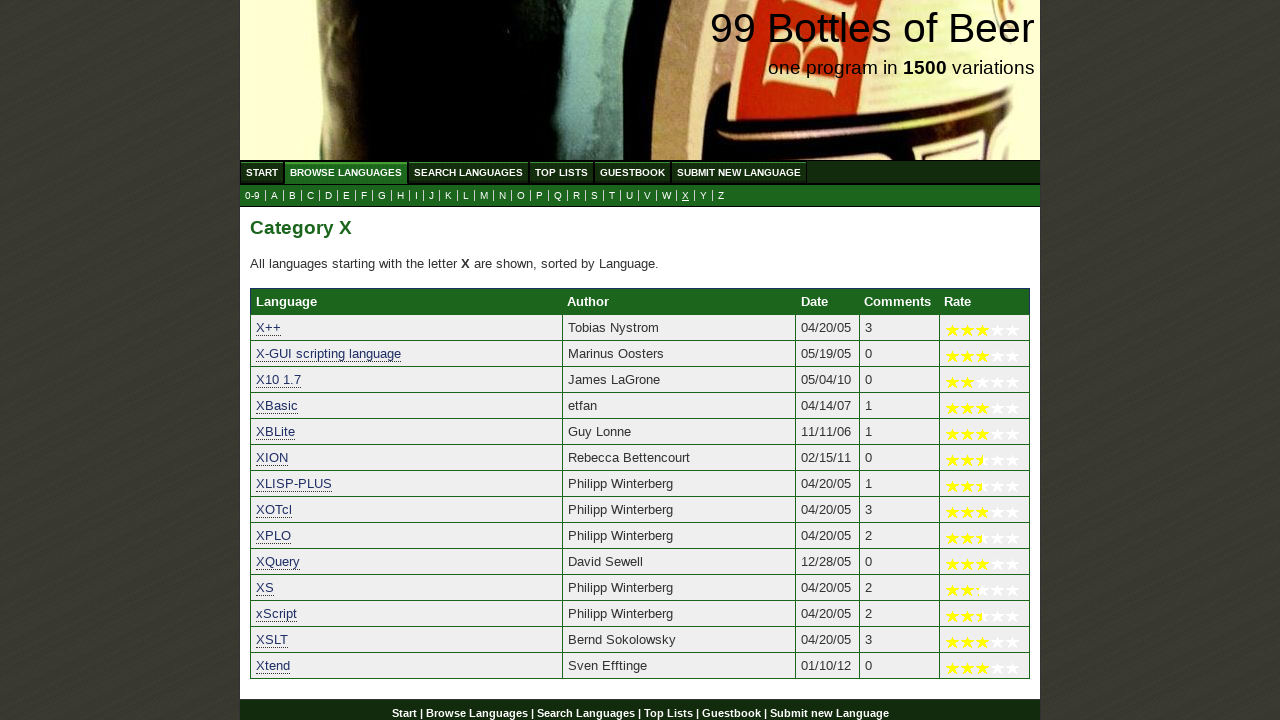

Verified that at least one language starting with 'X' is displayed
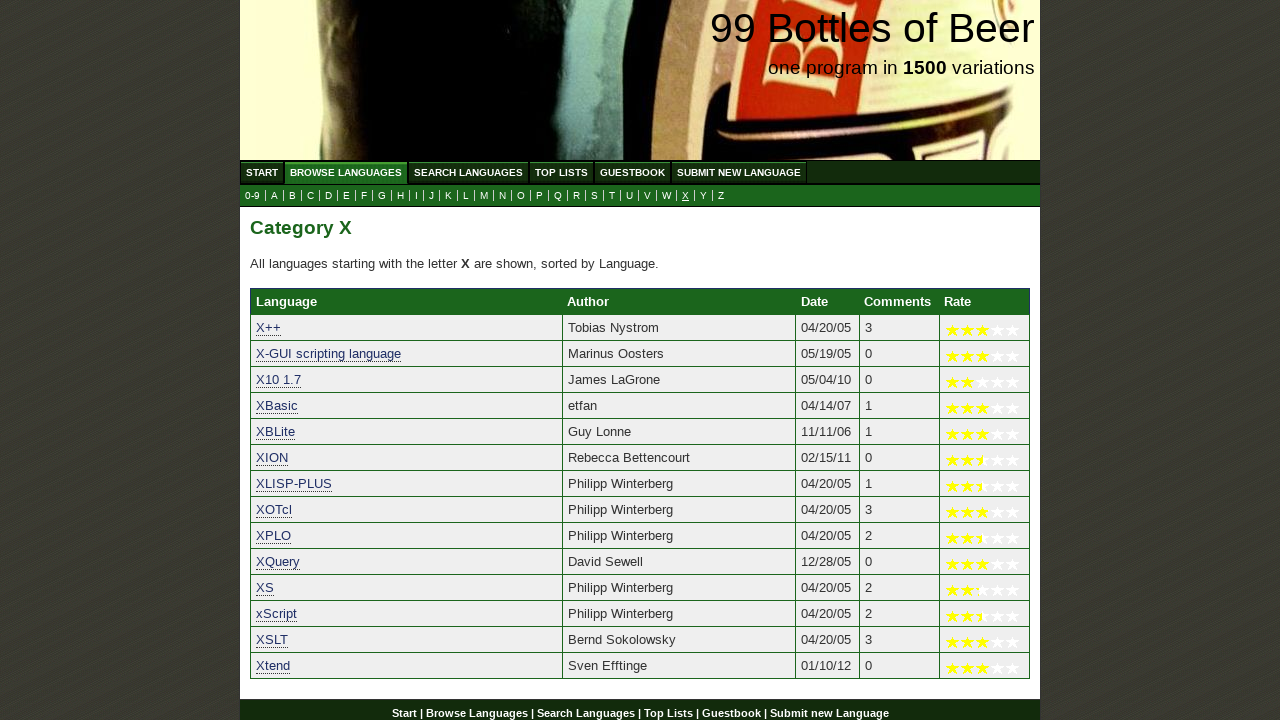

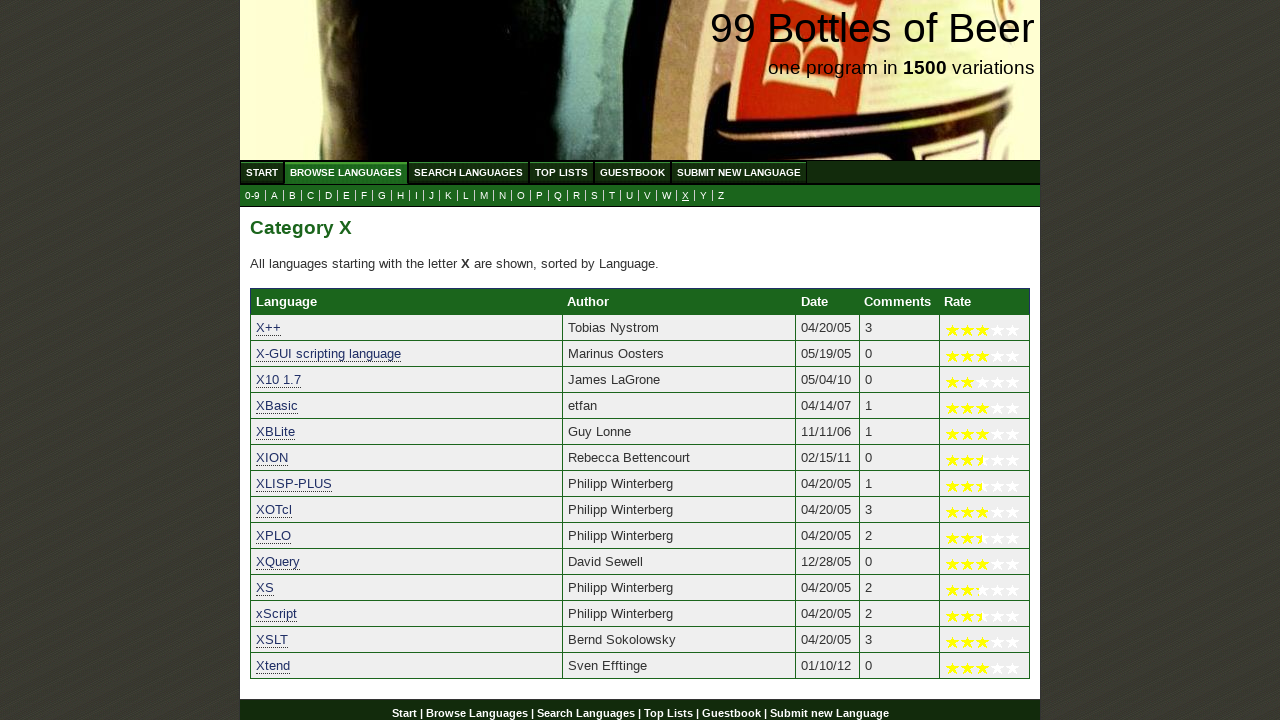